Navigates to Find a park page and types in the park name search to verify autocomplete suggestions appear with matching parks.

Starting URL: https://bcparks.ca/

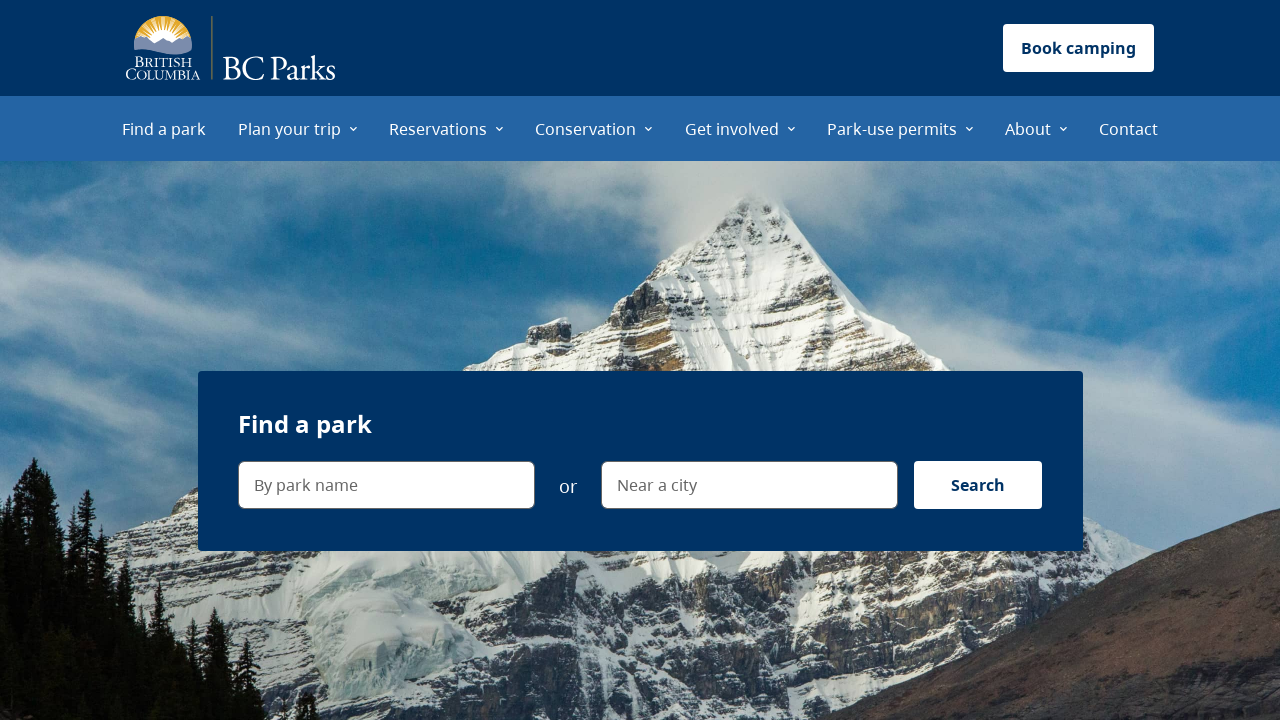

Clicked 'Find a park' menu item at (164, 128) on internal:role=menuitem[name="Find a park"i]
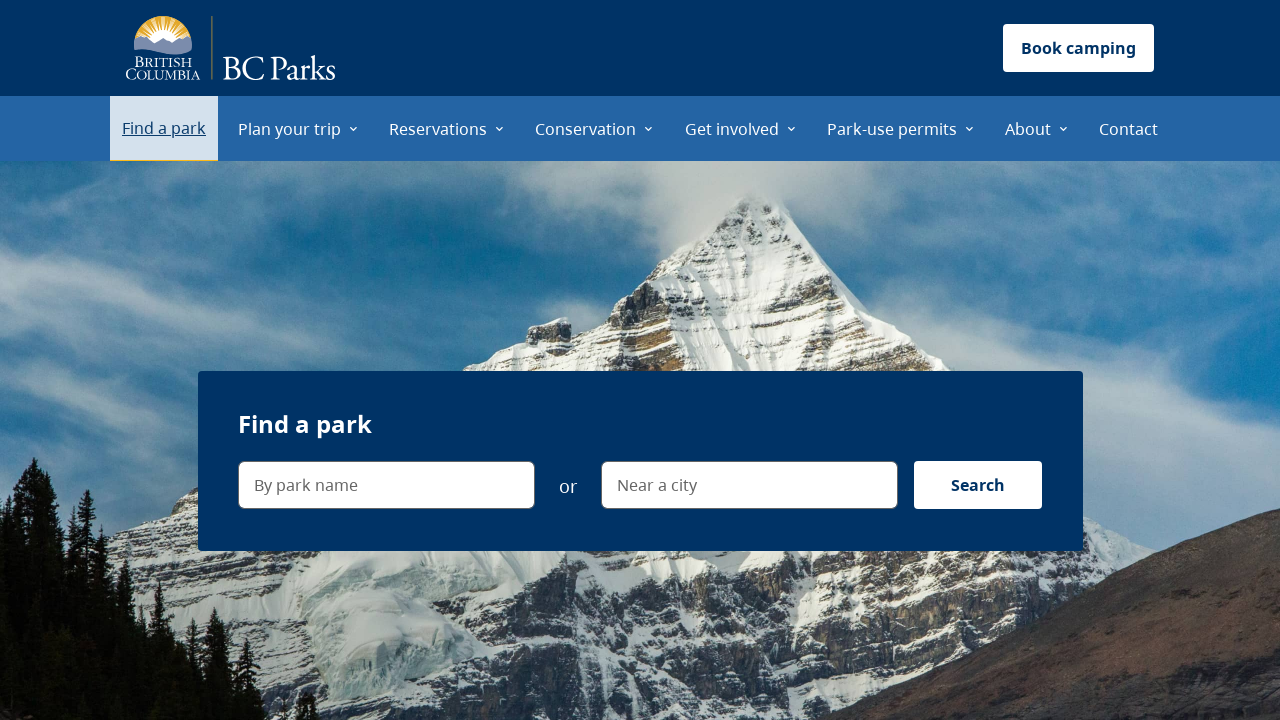

Waited for page to fully load (networkidle)
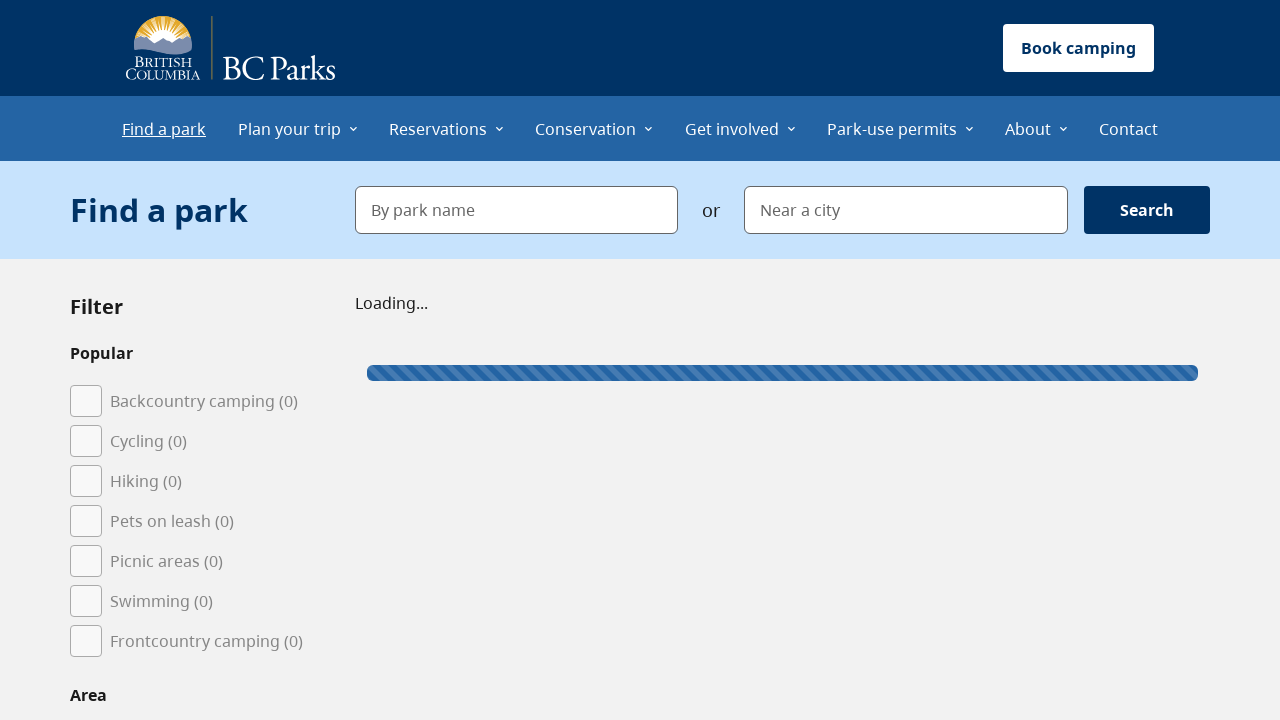

Typed 'J' in park name search field on internal:label="By park name"i
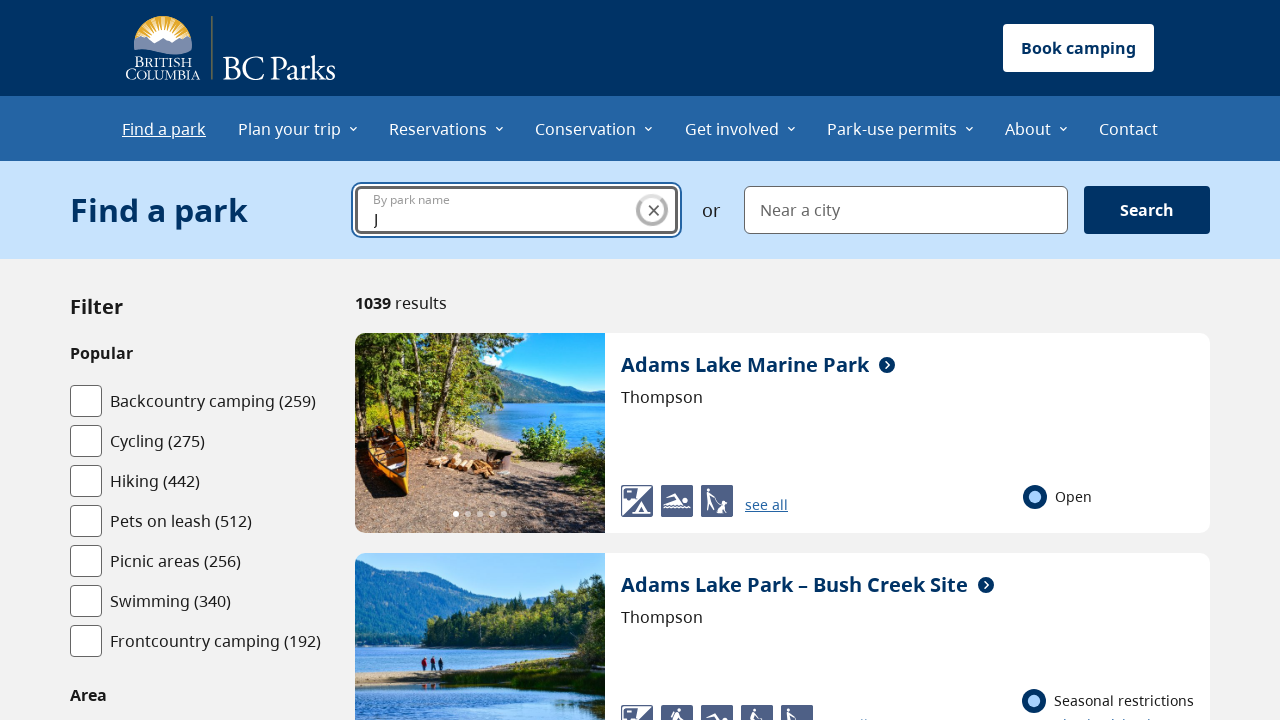

Autocomplete suggestion box appeared with matching parks
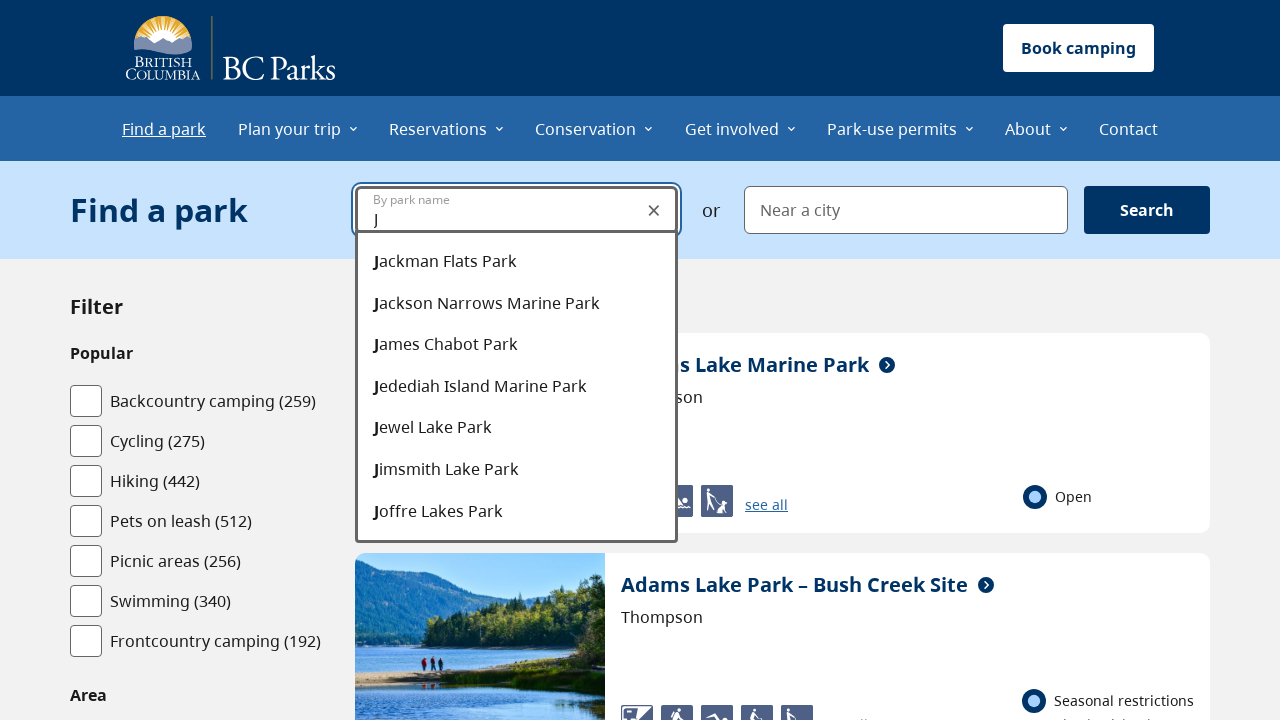

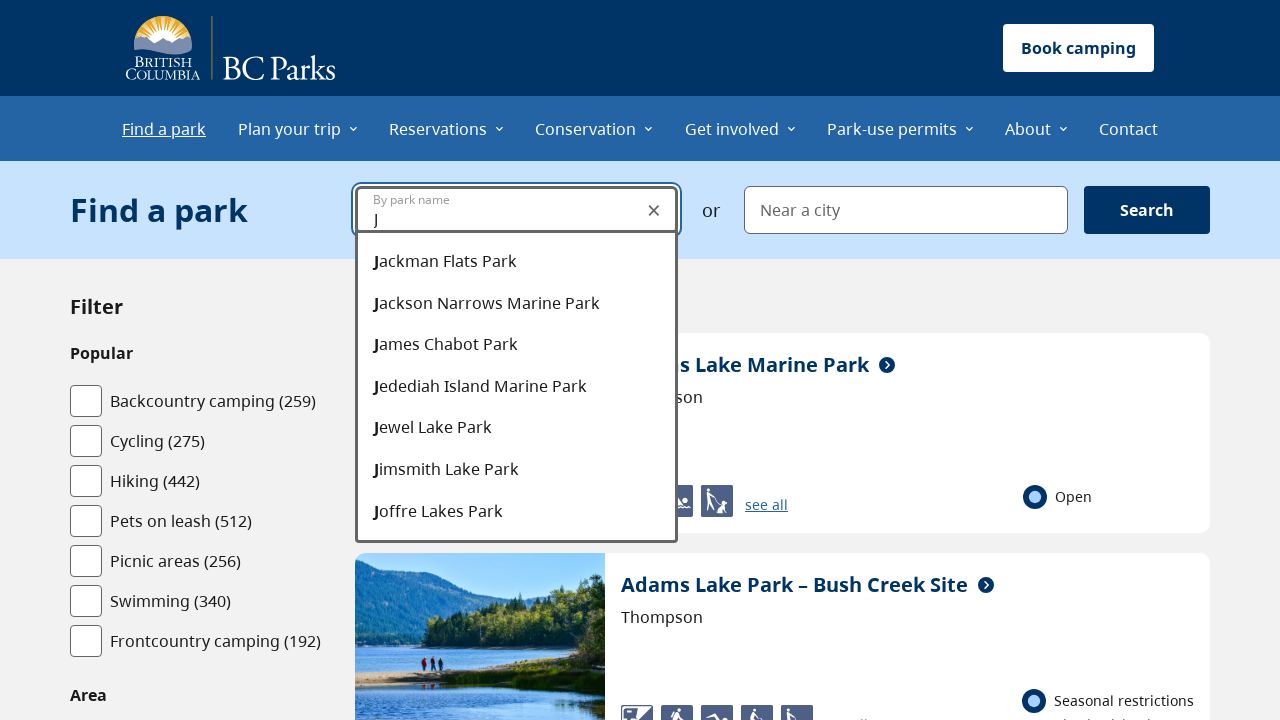